Tests slider functionality by dragging the slider to position 10 and verifying the value updates correctly

Starting URL: https://demoqa.com/slider

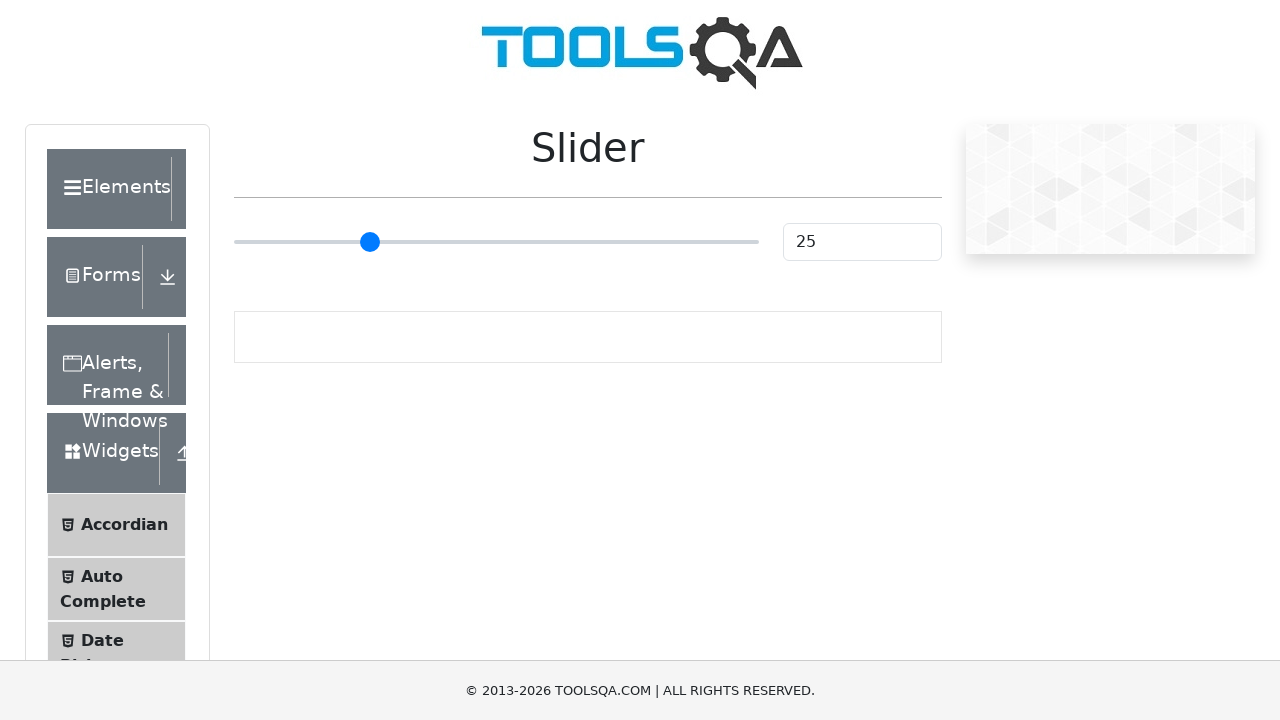

Slider element is visible and ready
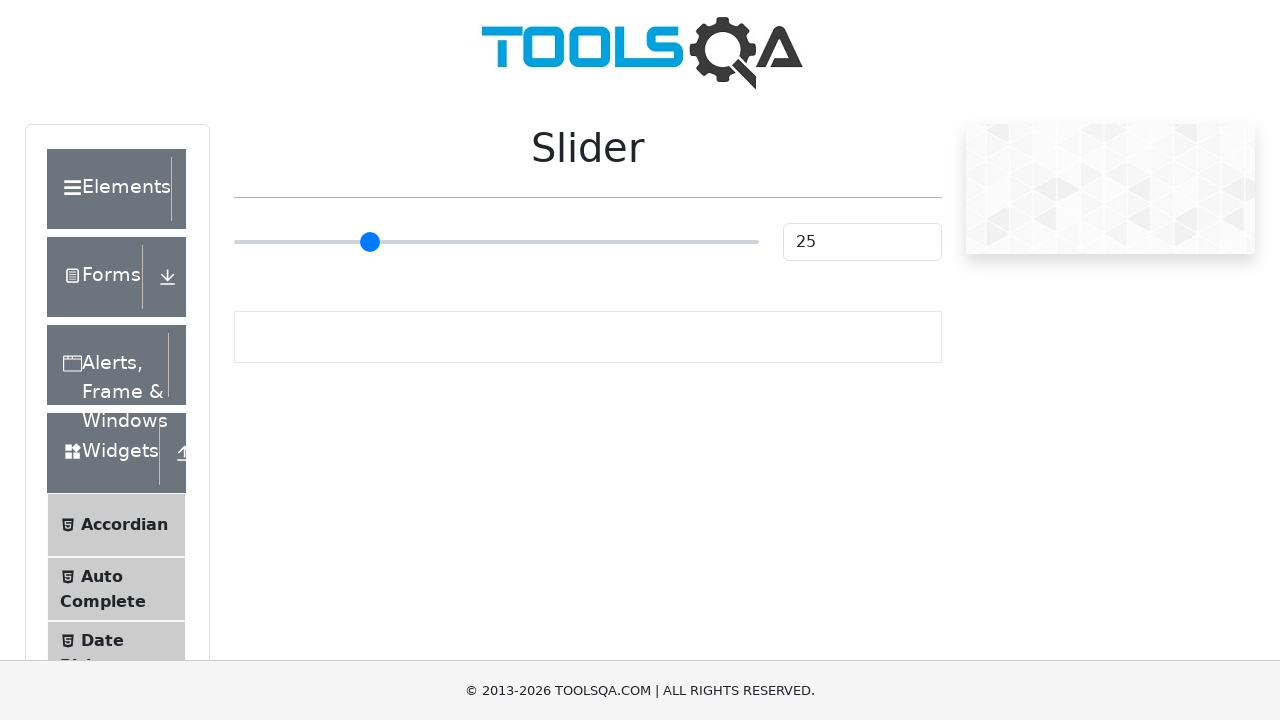

Filled slider with value 10 on input.range-slider
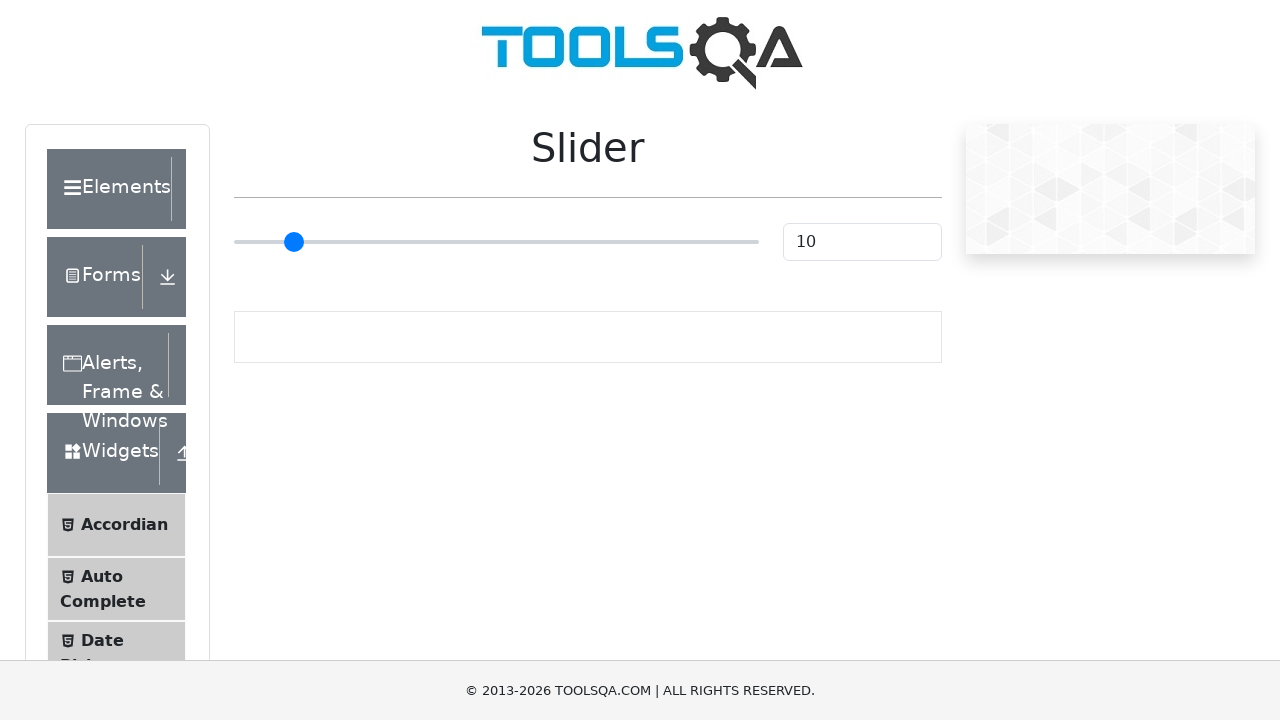

Verified slider value is 10
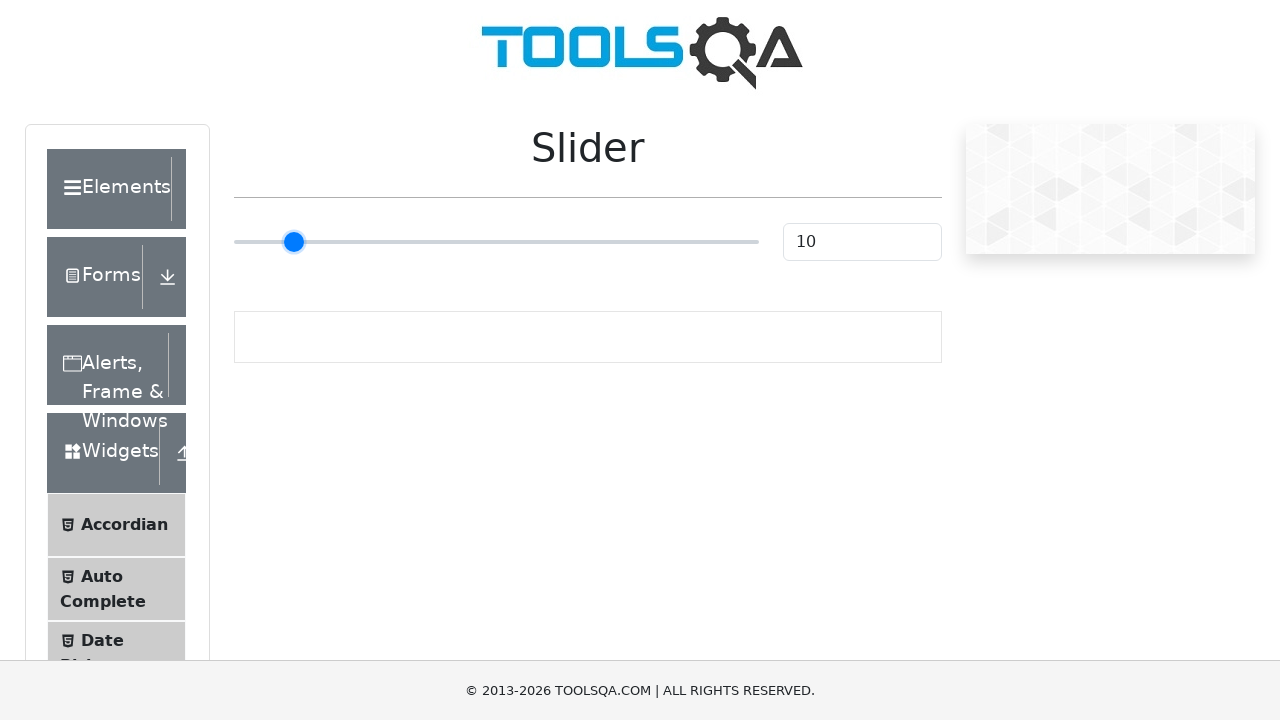

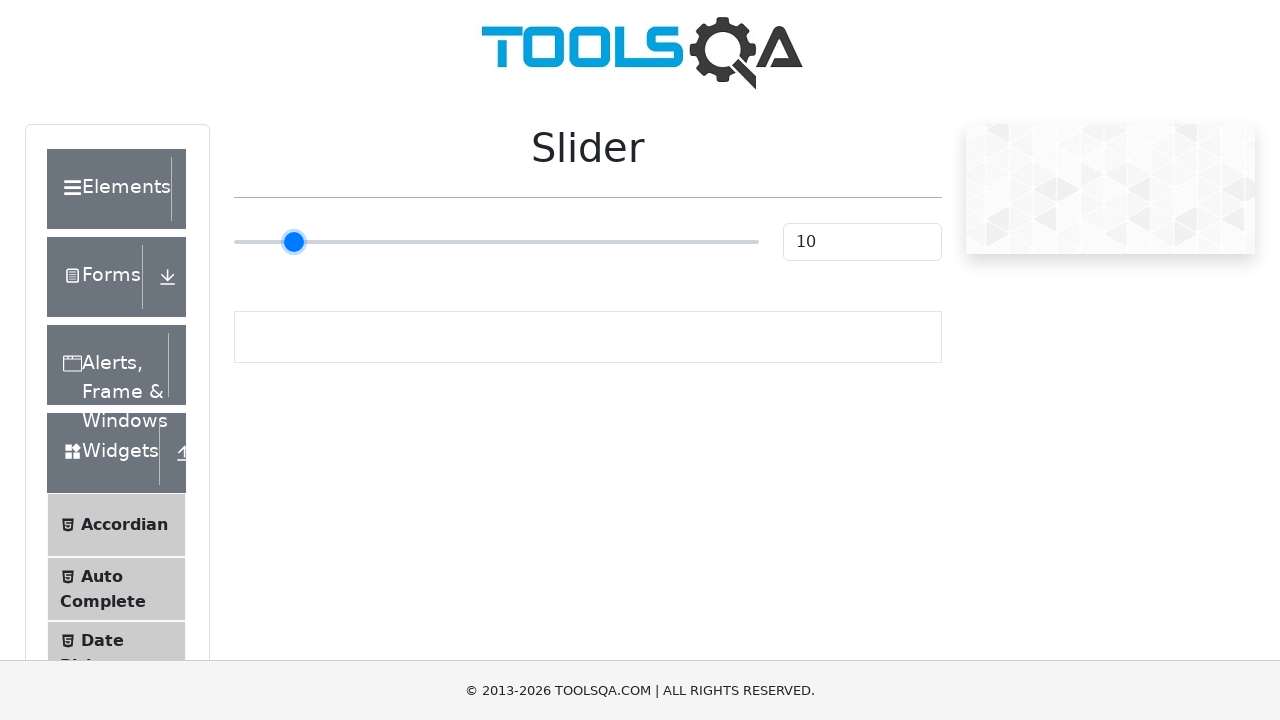